Tests JavaScript alert handling by triggering different types of alerts and interacting with them using accept, dismiss, and text input operations

Starting URL: https://the-internet.herokuapp.com/javascript_alerts

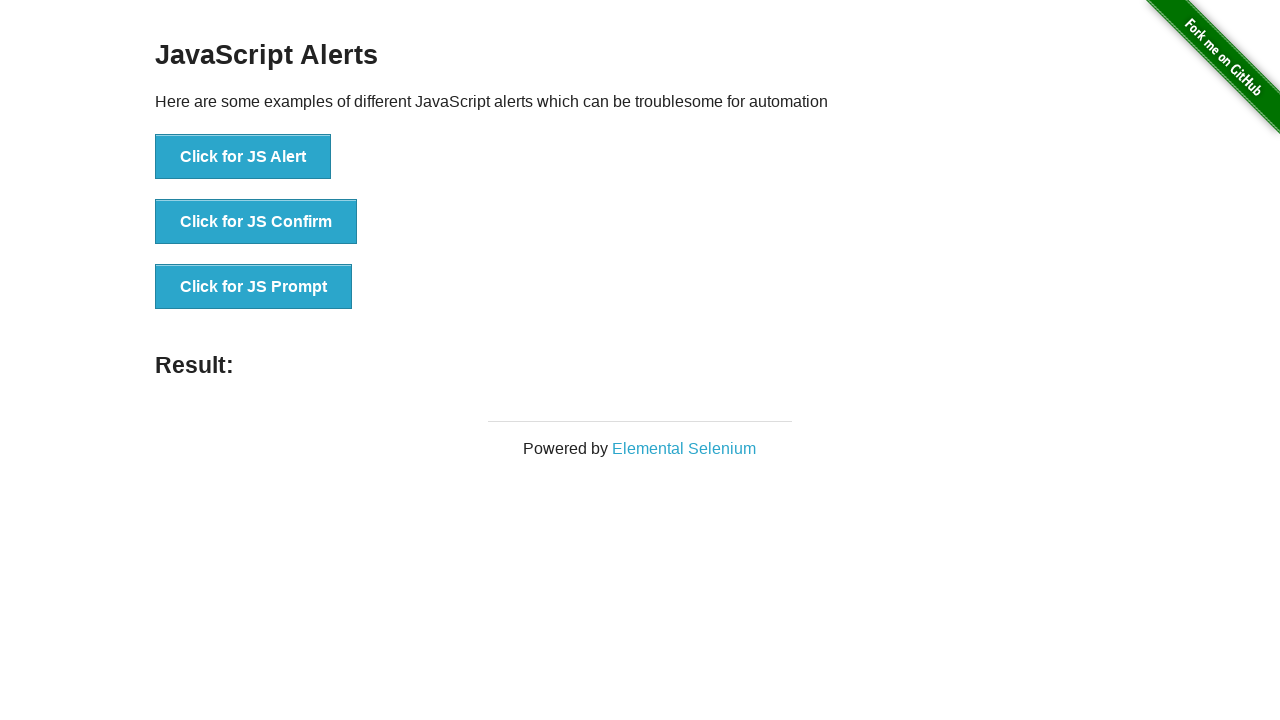

Clicked button to trigger JavaScript alert at (243, 157) on xpath=//button[normalize-space()='Click for JS Alert']
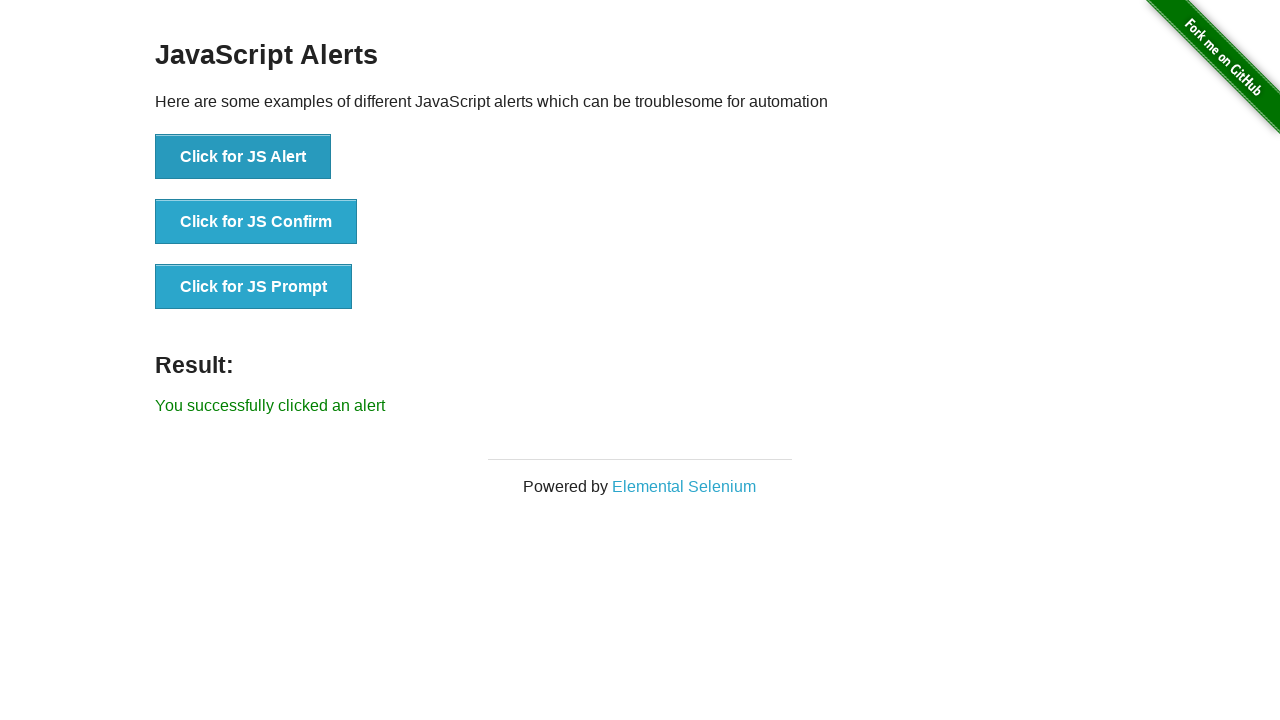

Accepted JavaScript alert dialog
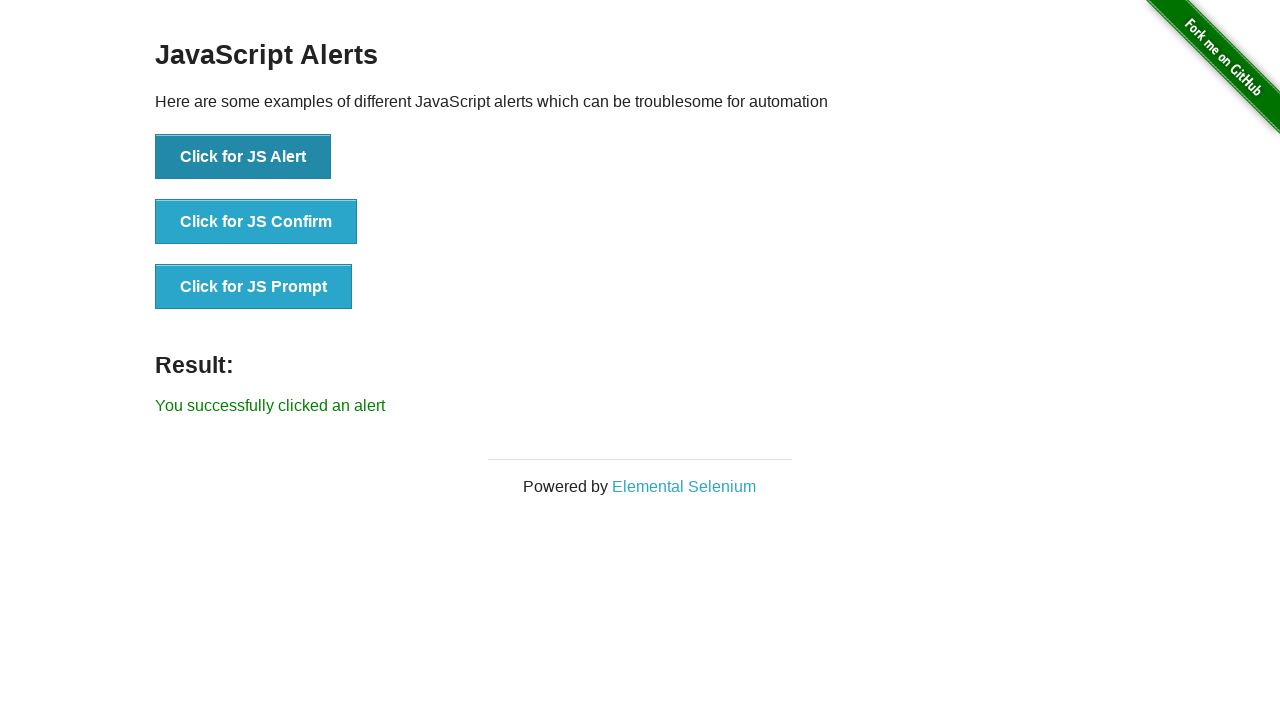

Clicked button to trigger confirmation dialog at (256, 222) on xpath=//button[normalize-space()='Click for JS Confirm']
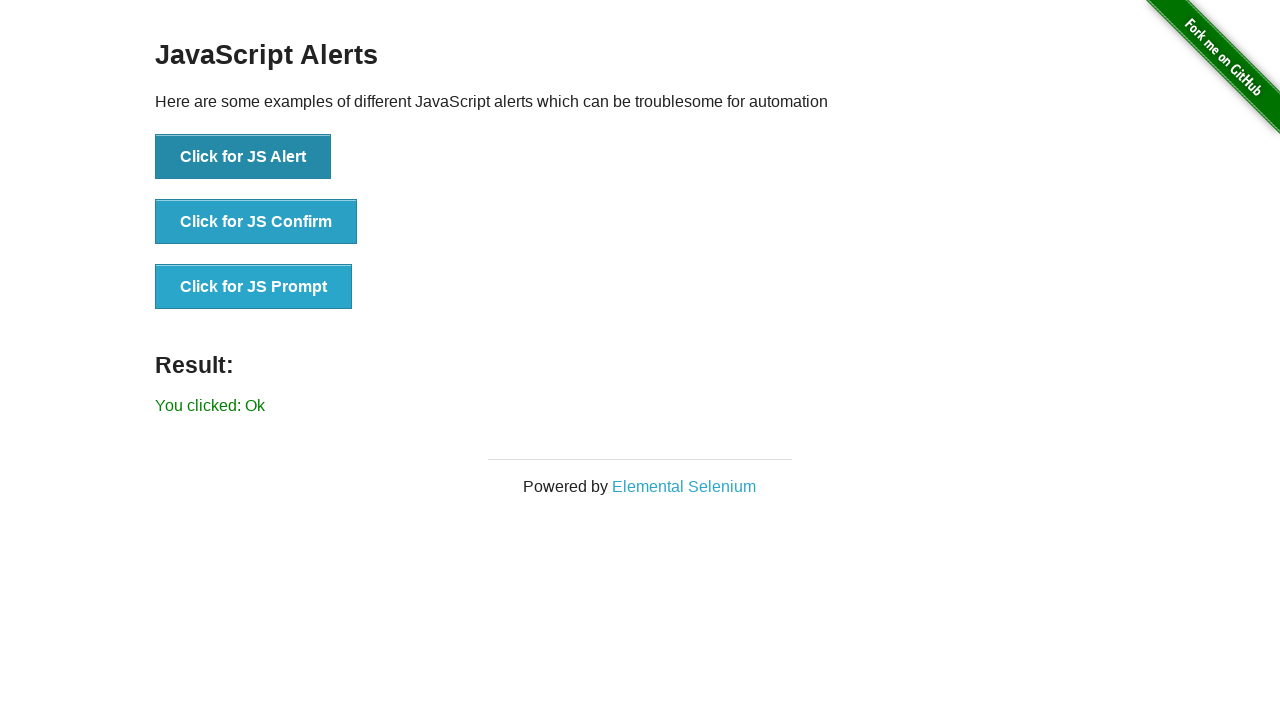

Dismissed confirmation dialog
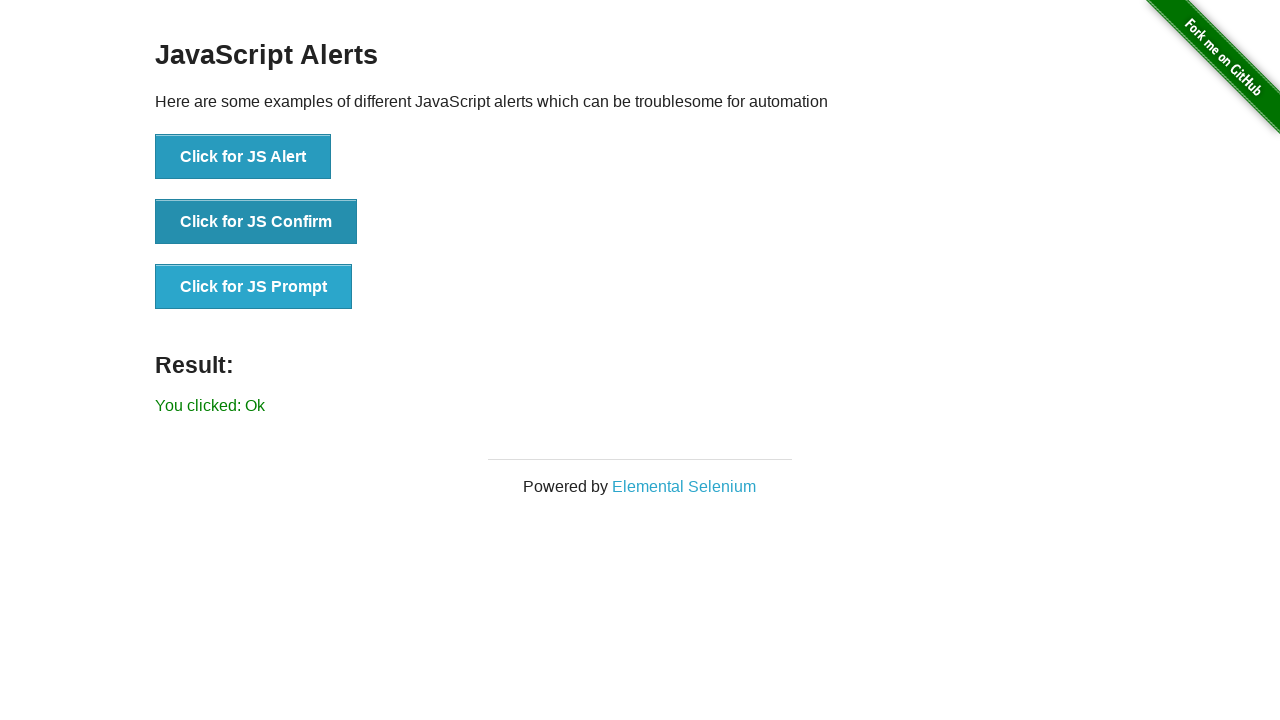

Clicked button to trigger confirmation dialog again at (256, 222) on xpath=//button[normalize-space()='Click for JS Confirm']
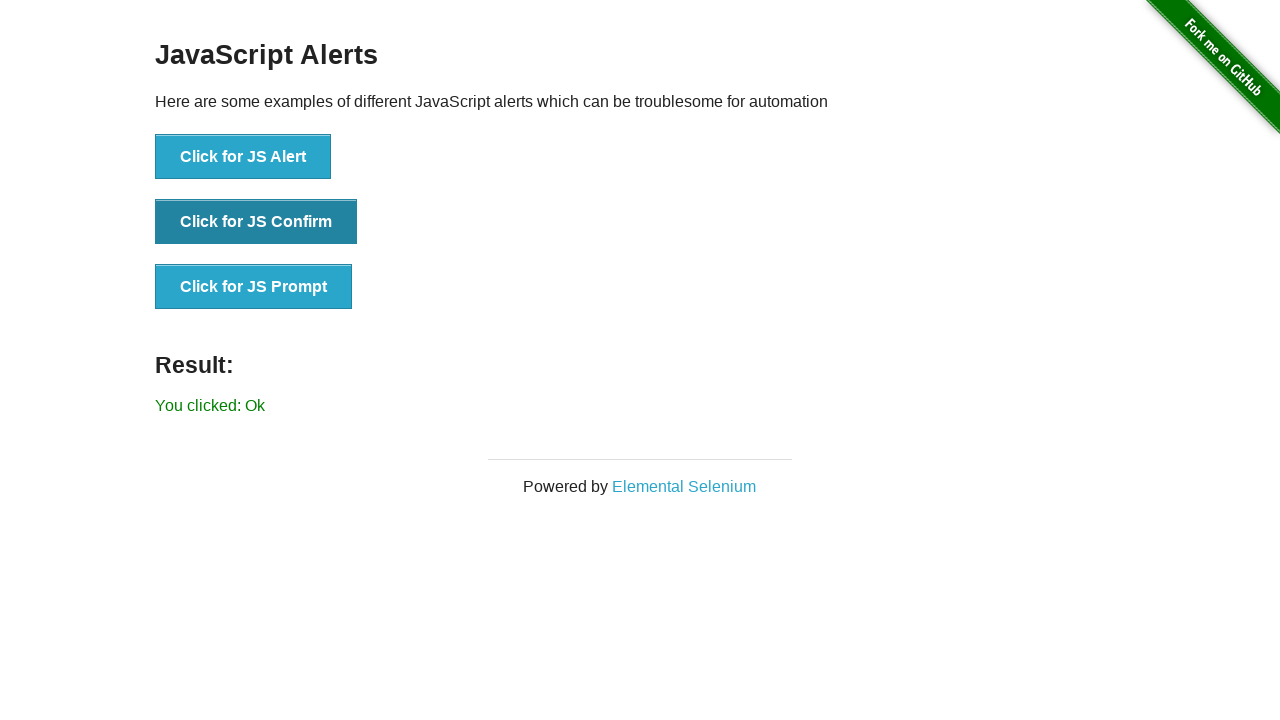

Accepted confirmation dialog
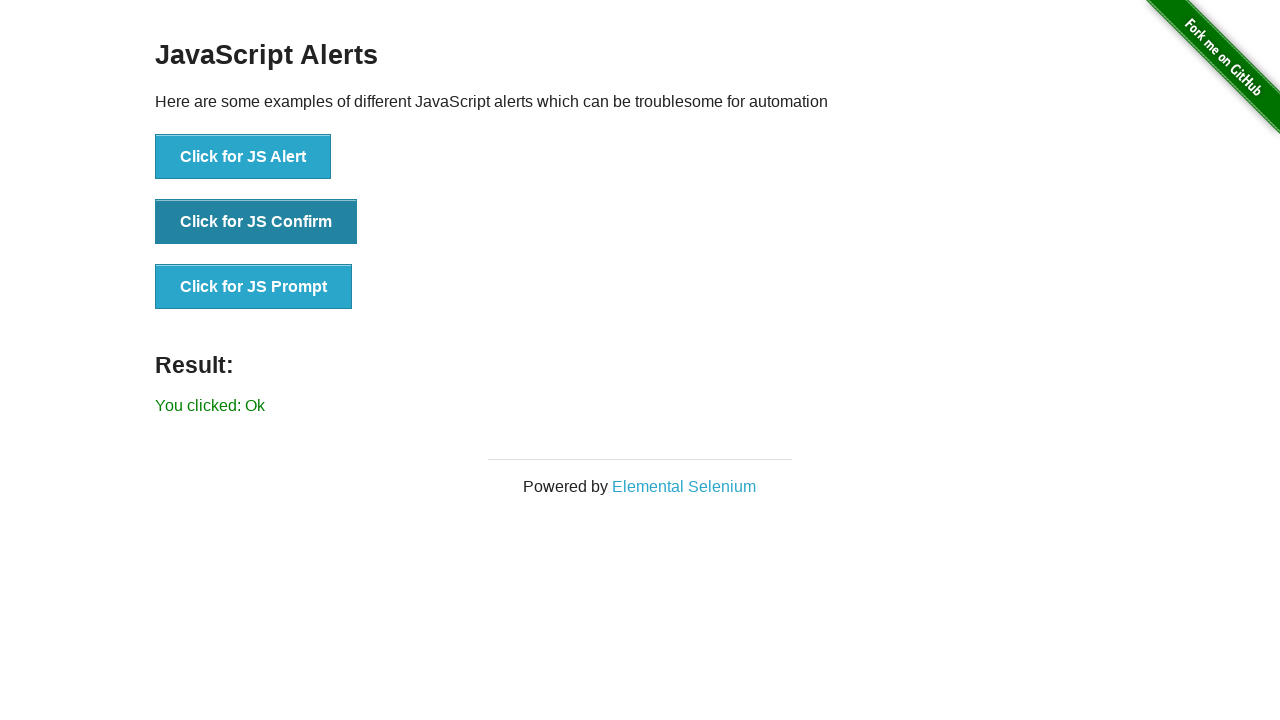

Clicked button to trigger prompt dialog at (254, 287) on xpath=//button[normalize-space()='Click for JS Prompt']
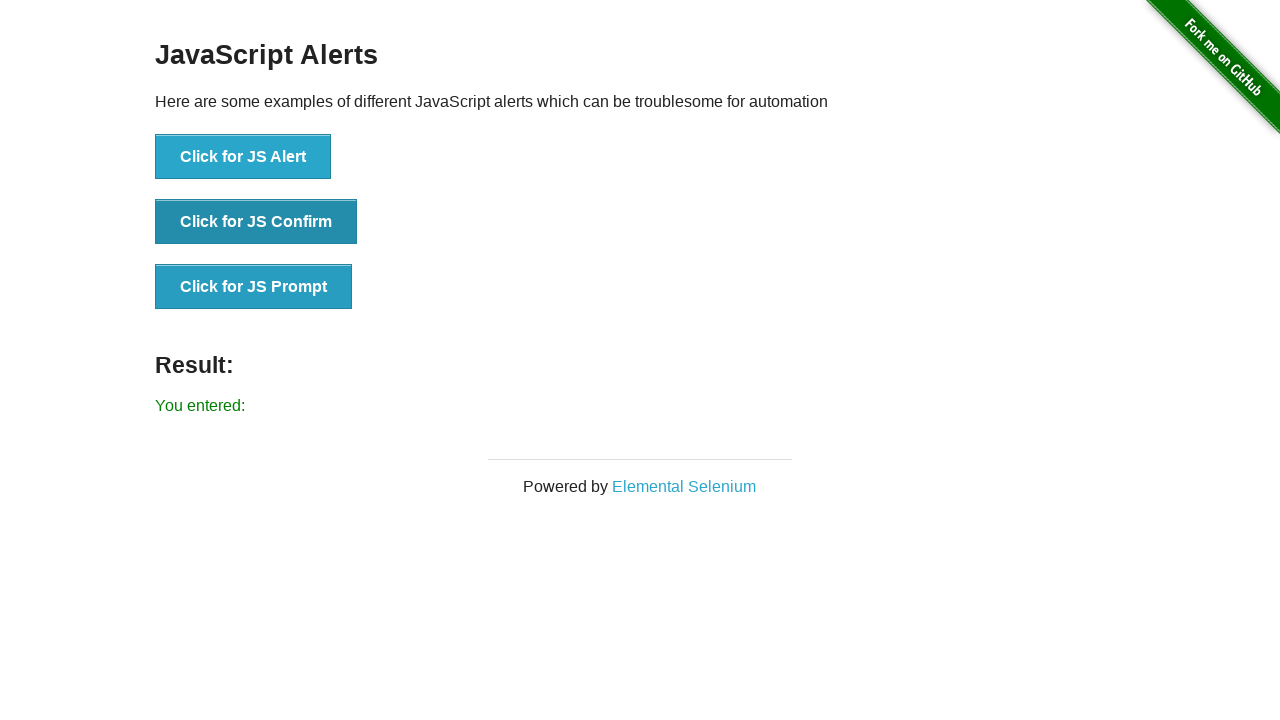

Accepted prompt dialog with text input 'My Prompt'
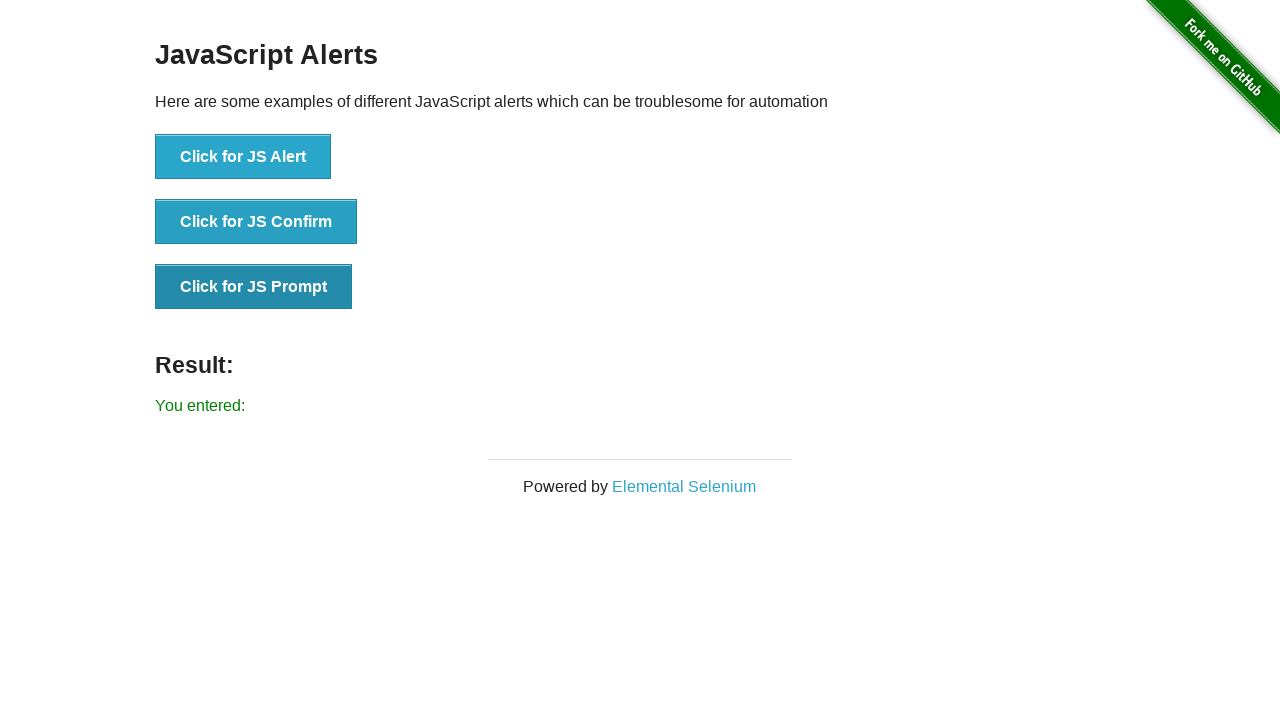

Clicked button to trigger prompt dialog again at (254, 287) on xpath=//button[normalize-space()='Click for JS Prompt']
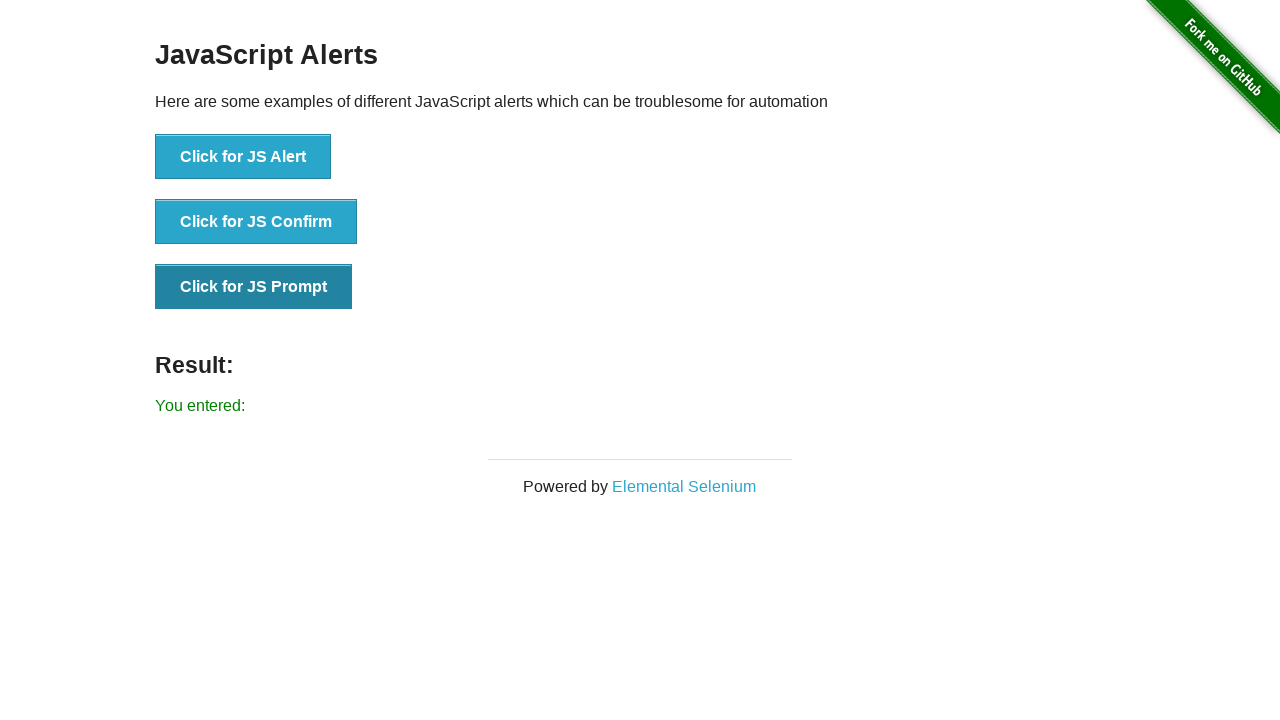

Dismissed prompt dialog
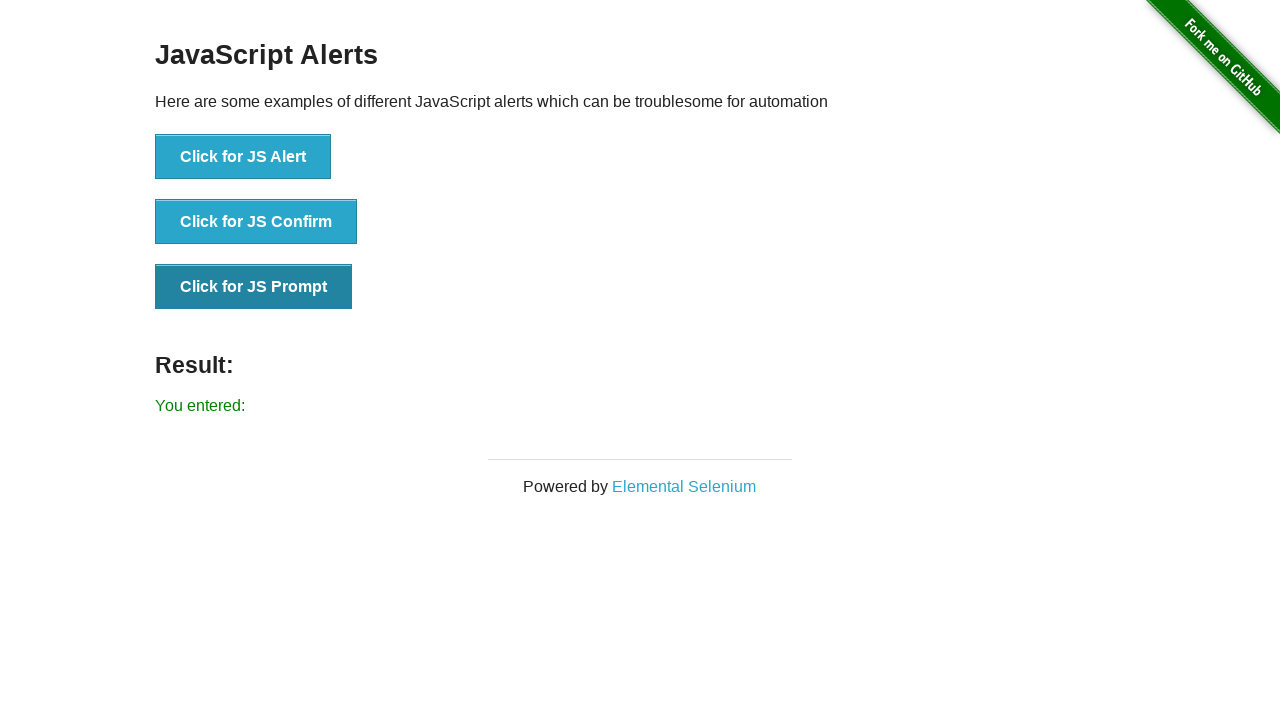

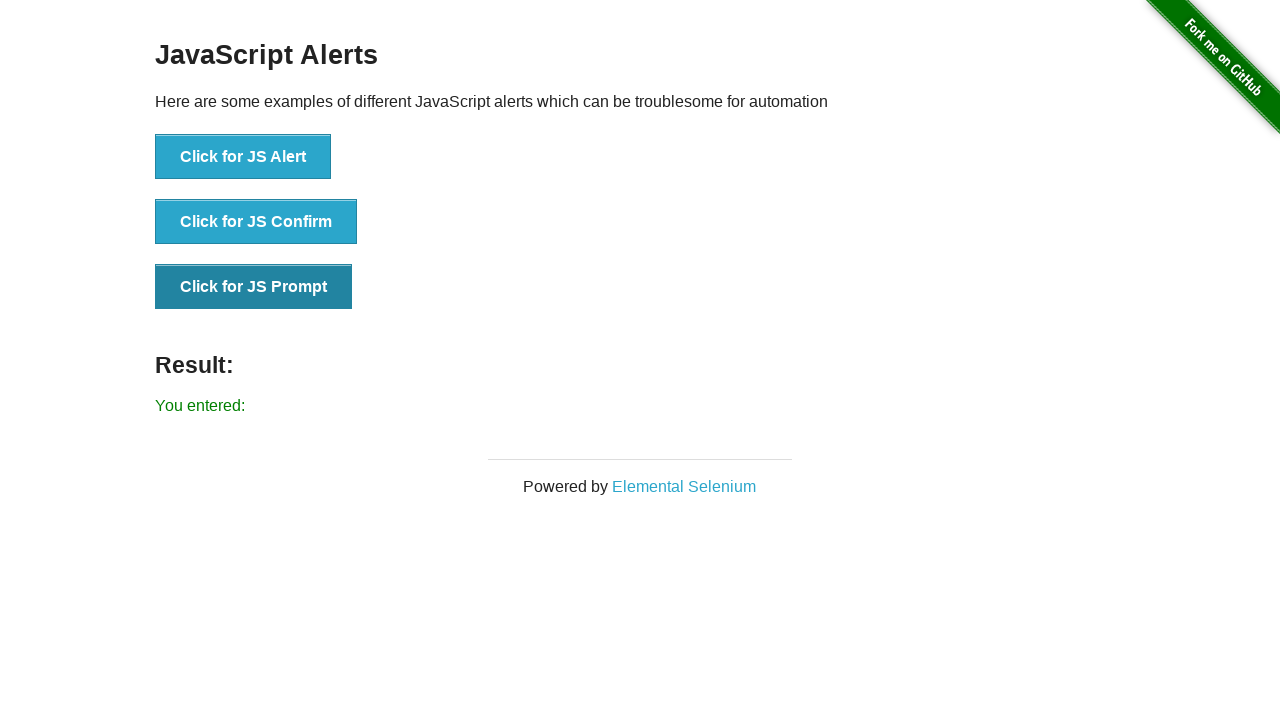